Verifies the carousel section and its title elements are displayed

Starting URL: https://portal-dev.safsarglobal.link/

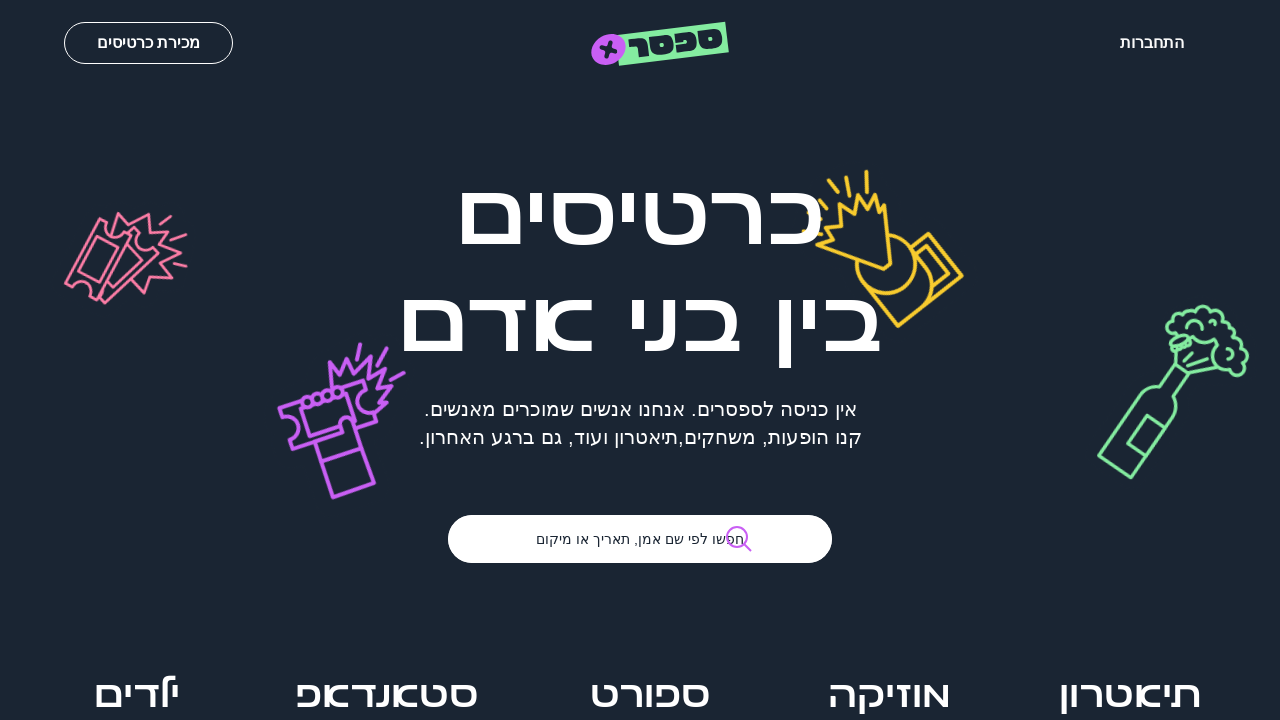

Carousel section loaded and became visible
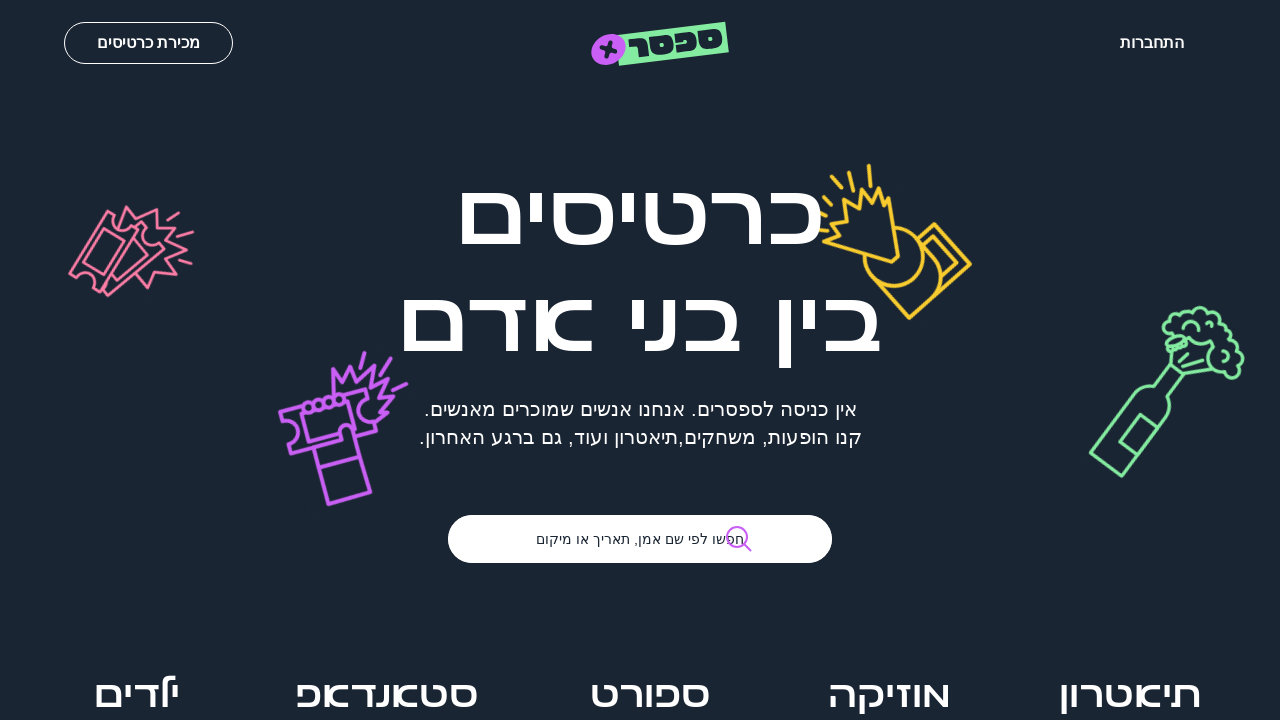

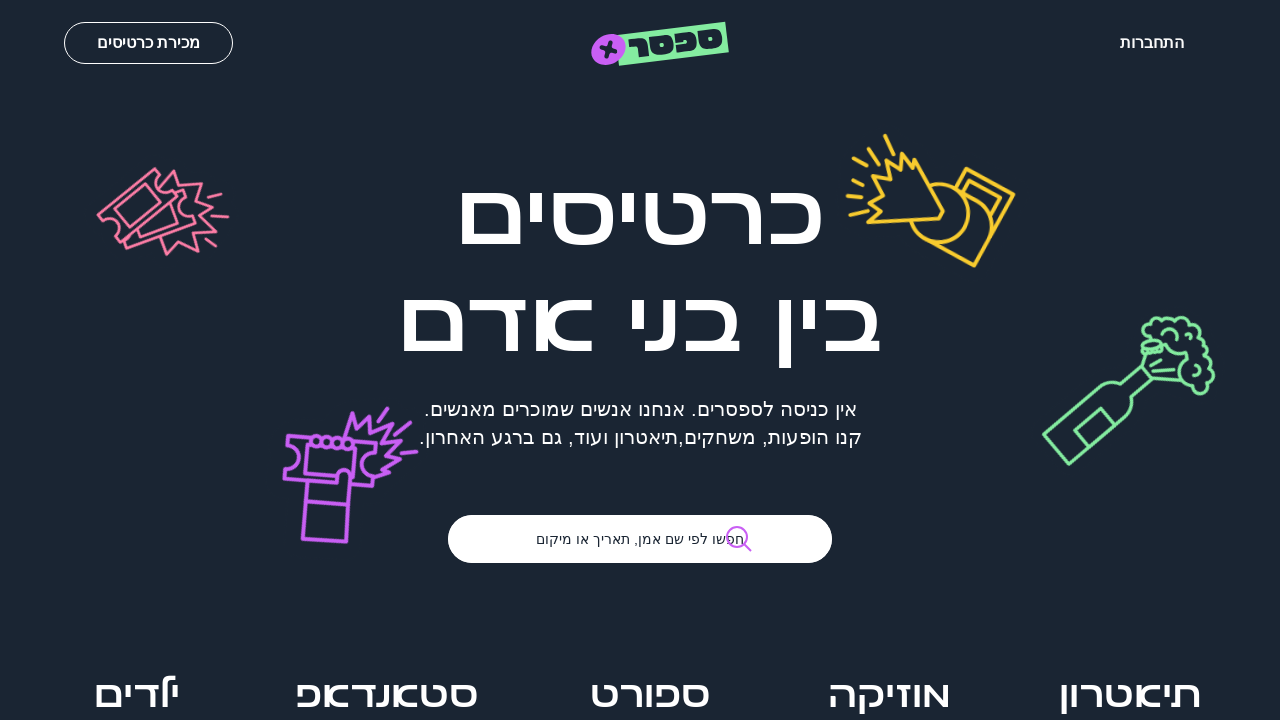